Tests checkbox functionality by clicking checkboxes and verifying their checked state on a public test page

Starting URL: https://the-internet.herokuapp.com/checkboxes

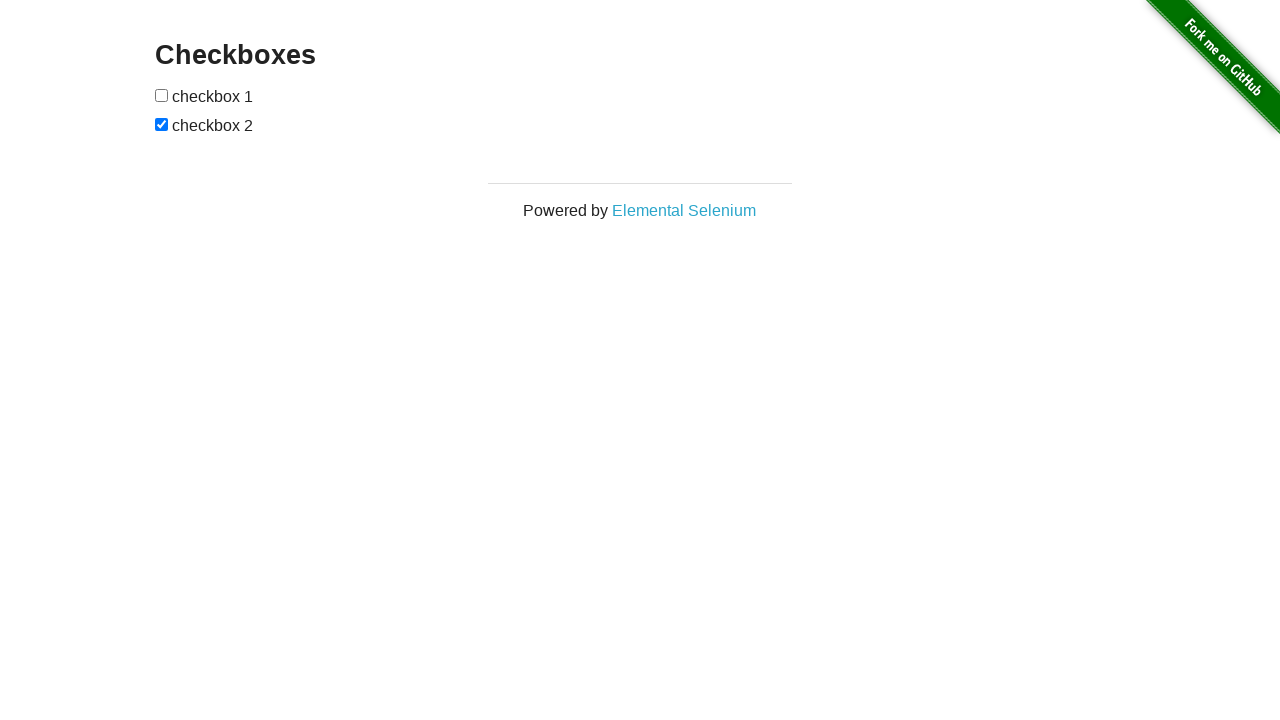

Clicked first checkbox at (162, 95) on input[type='checkbox']:nth-of-type(1)
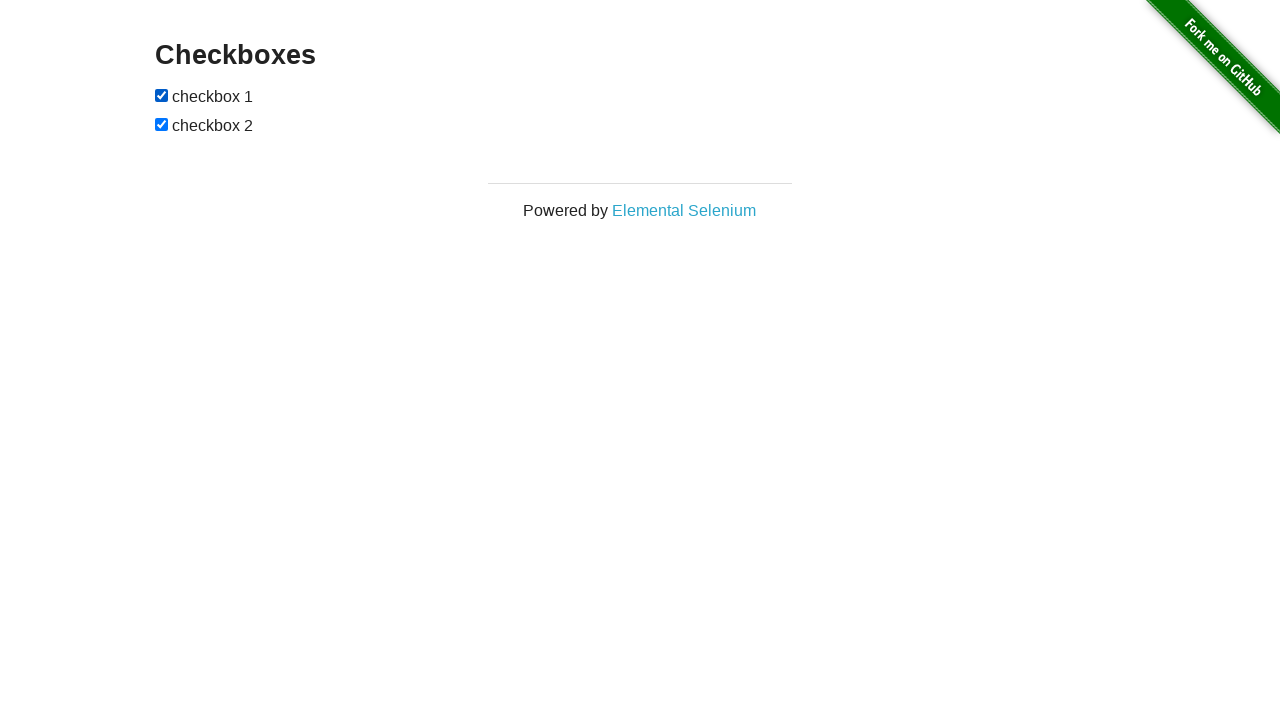

Clicked second checkbox at (162, 124) on input[type='checkbox']:nth-of-type(2)
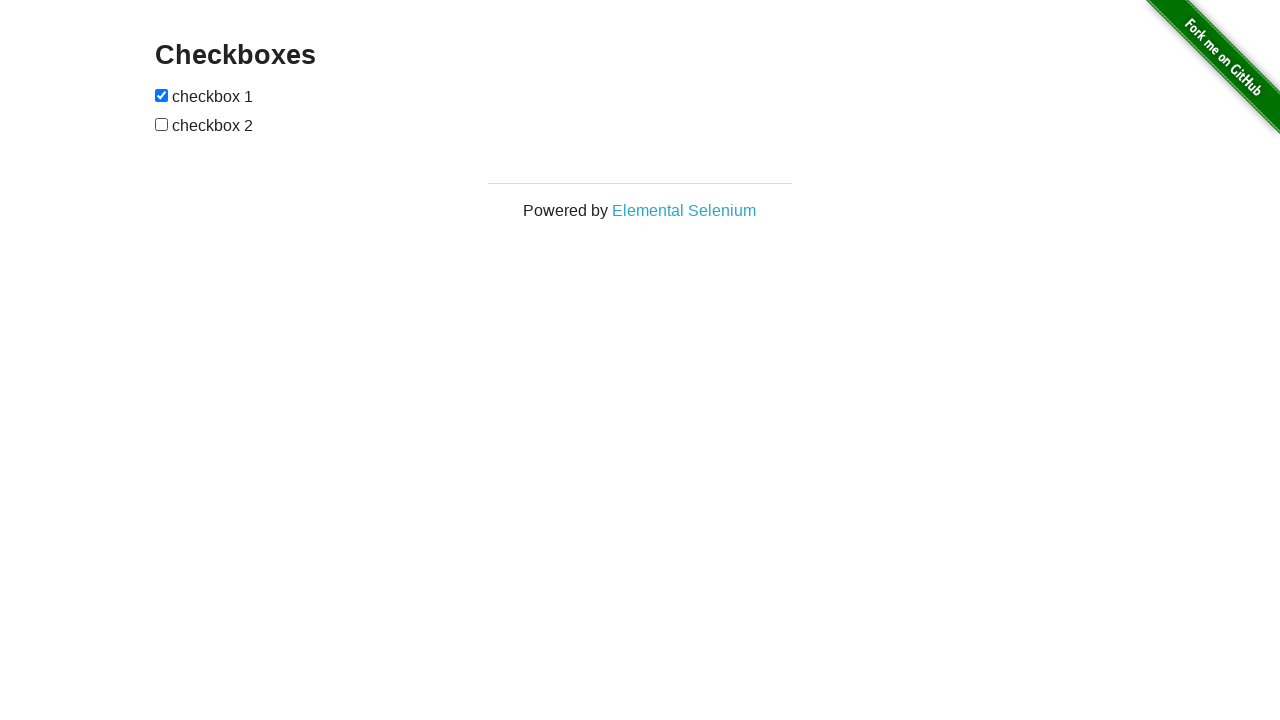

Verified first checkbox is checked
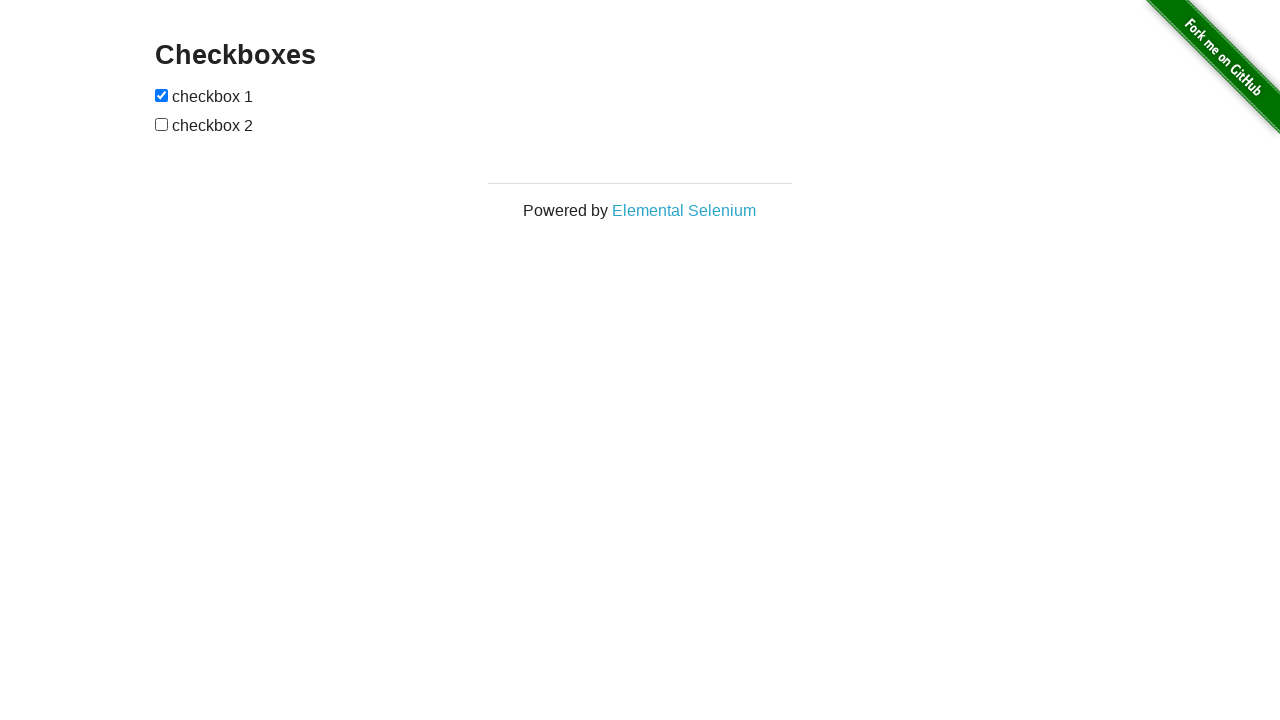

Clicked first checkbox to toggle it unchecked at (162, 95) on input[type='checkbox']:nth-of-type(1)
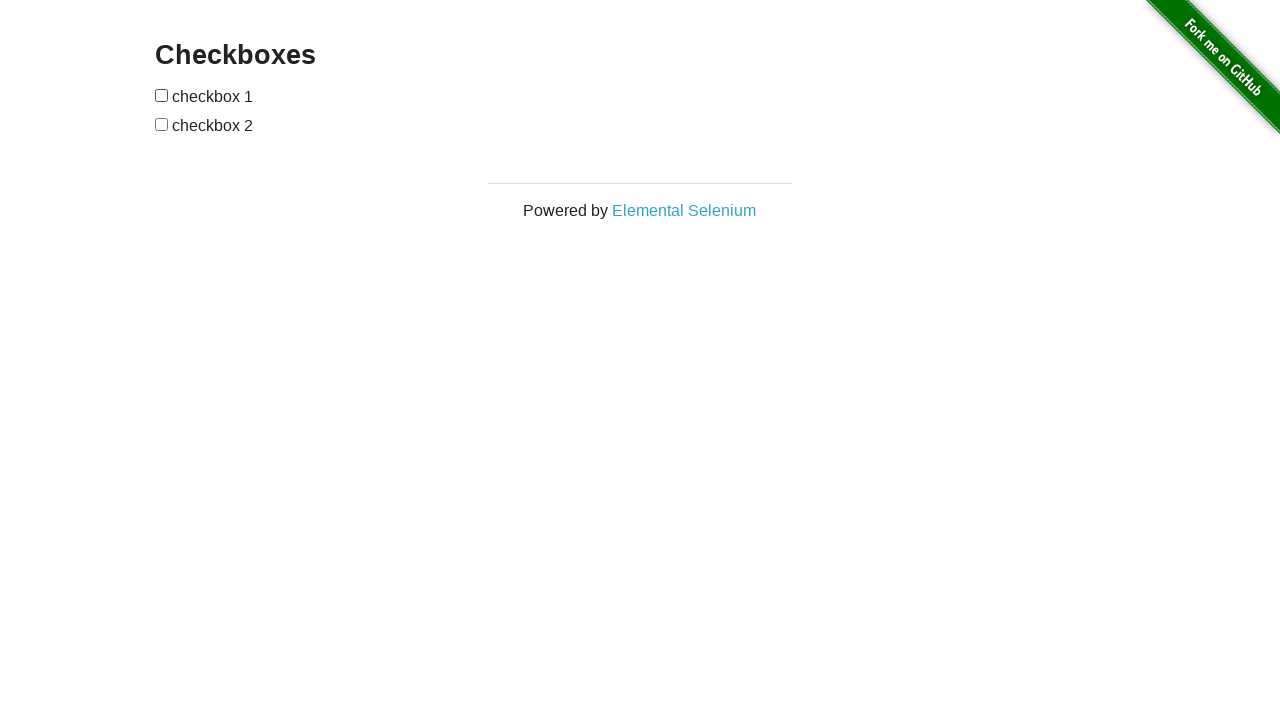

Verified first checkbox is unchecked
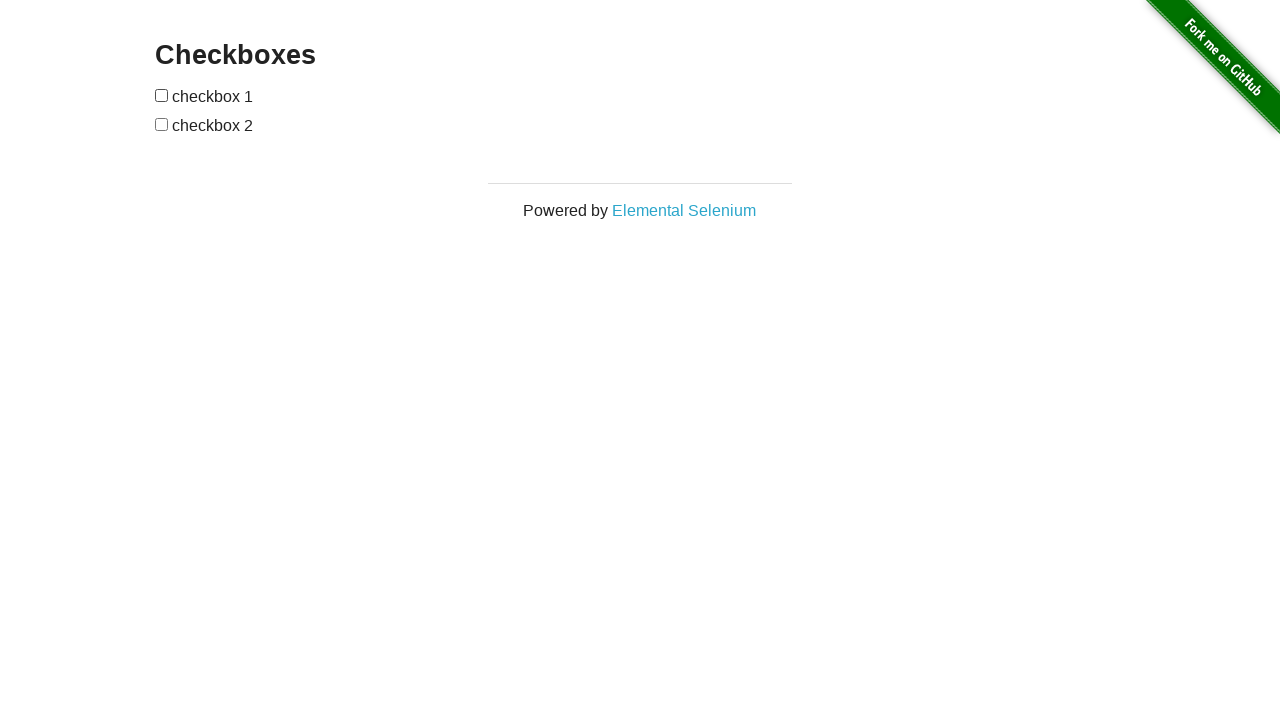

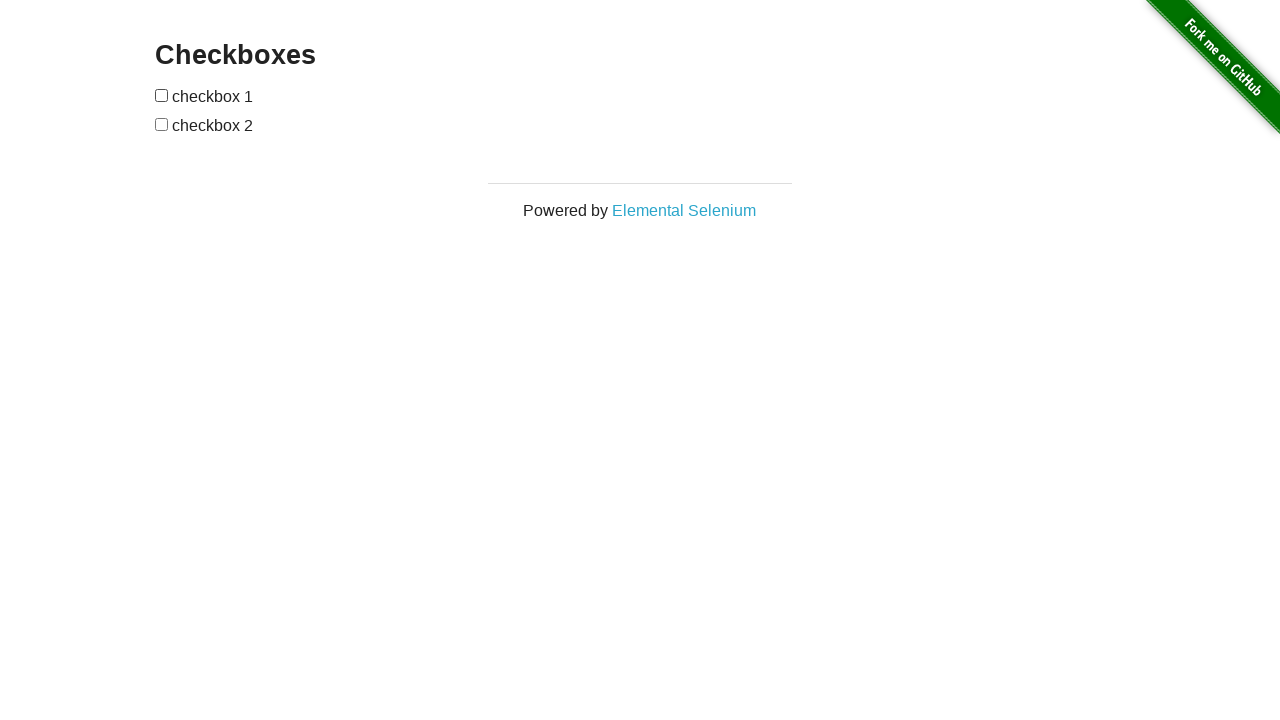